Navigates to a page with many elements and highlights a specific element by temporarily adding a red dashed border style, then reverting it back to the original style.

Starting URL: http://the-internet.herokuapp.com/large

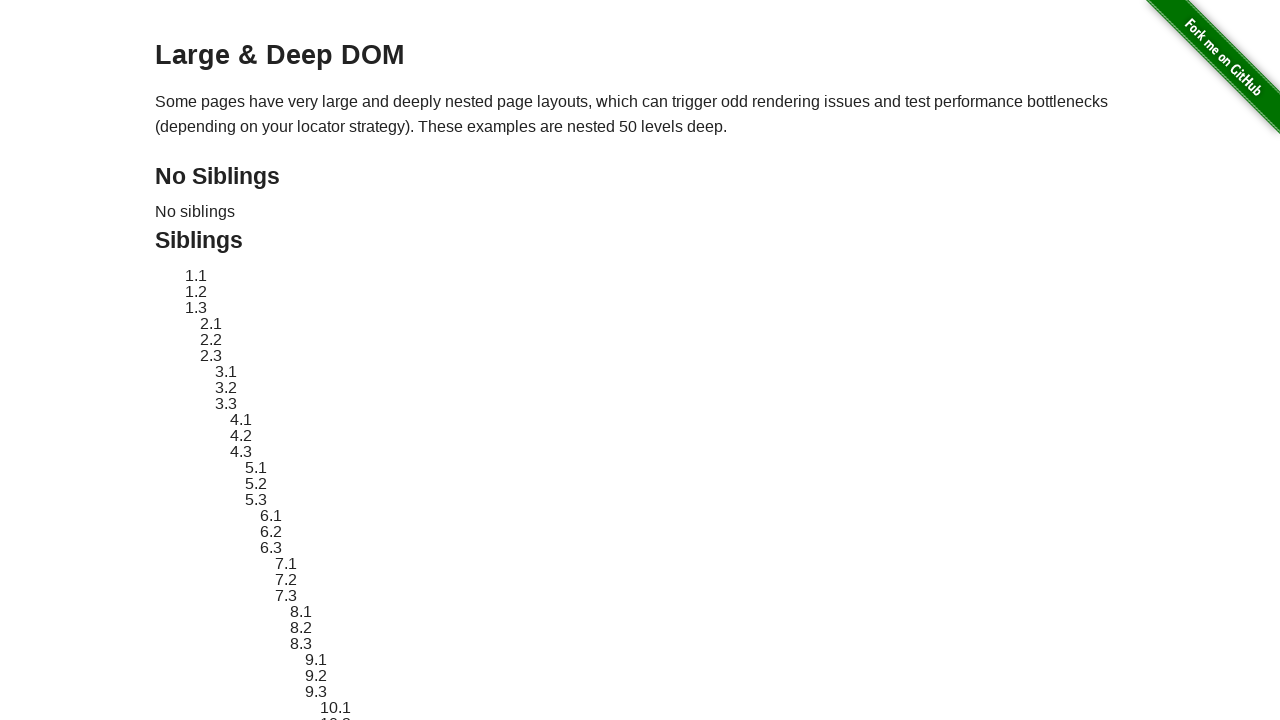

Located target element with id 'sibling-2.3'
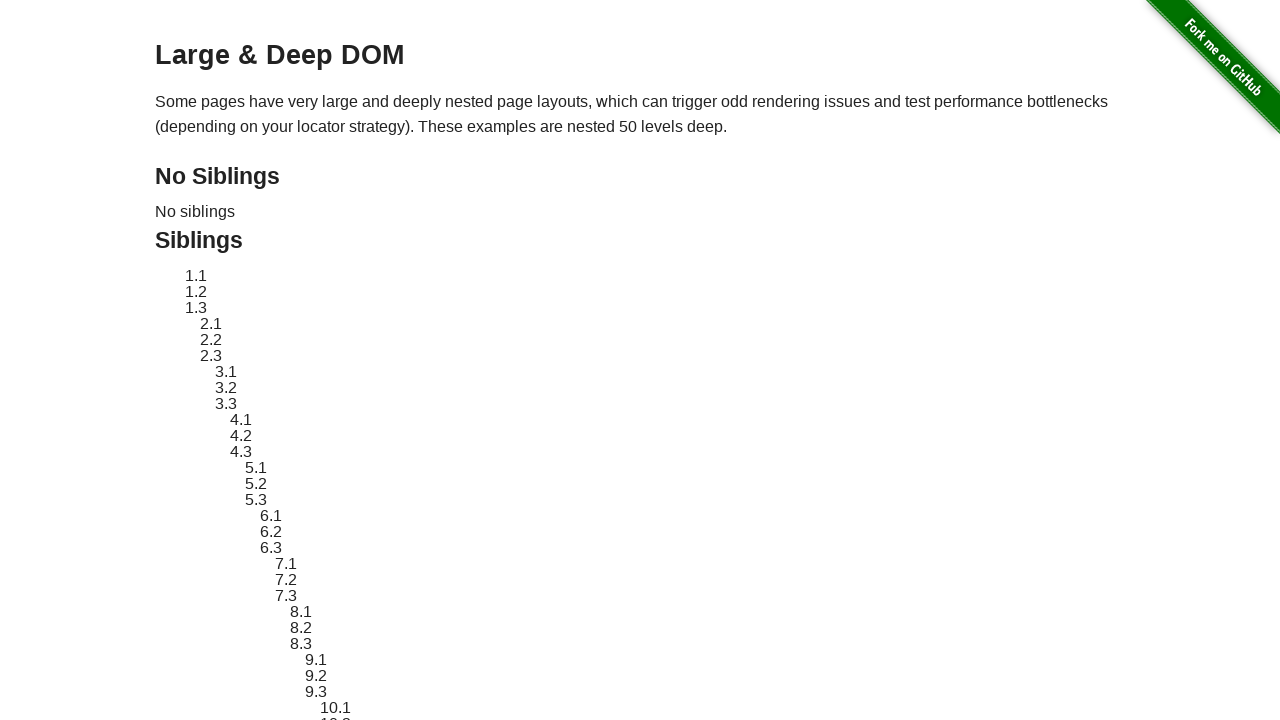

Retrieved original style attribute from target element
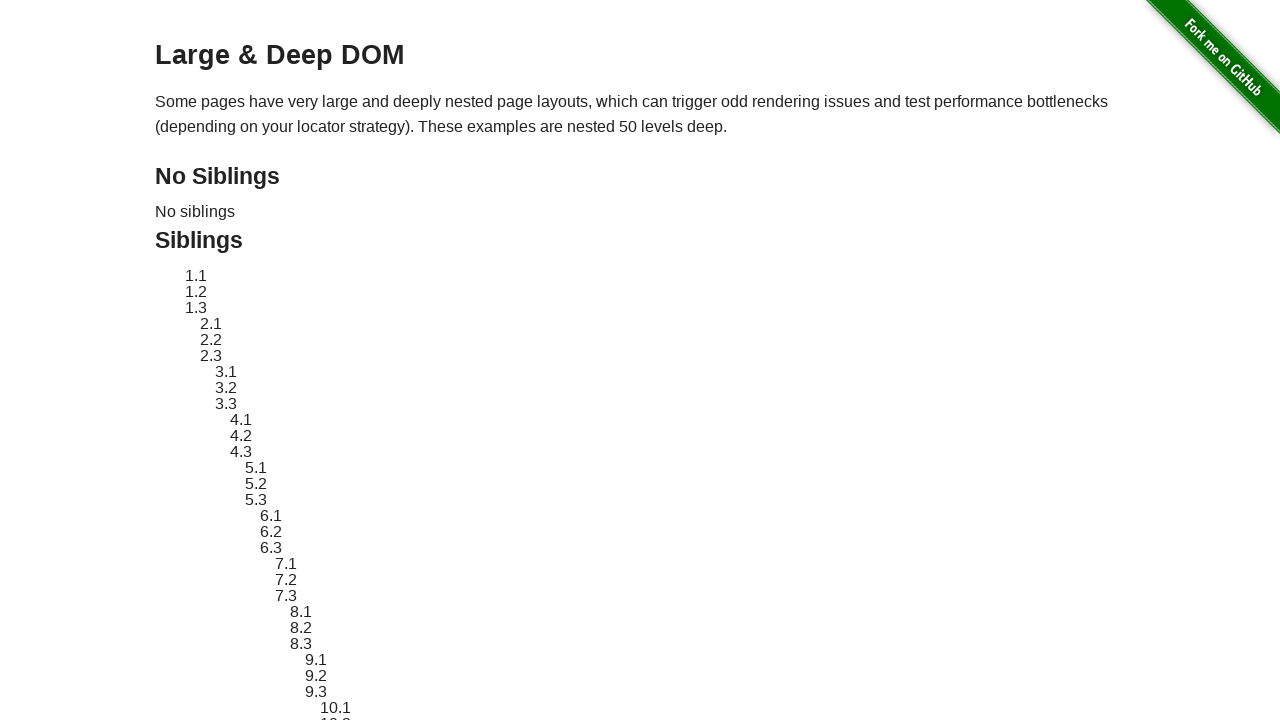

Applied red dashed border highlight to target element
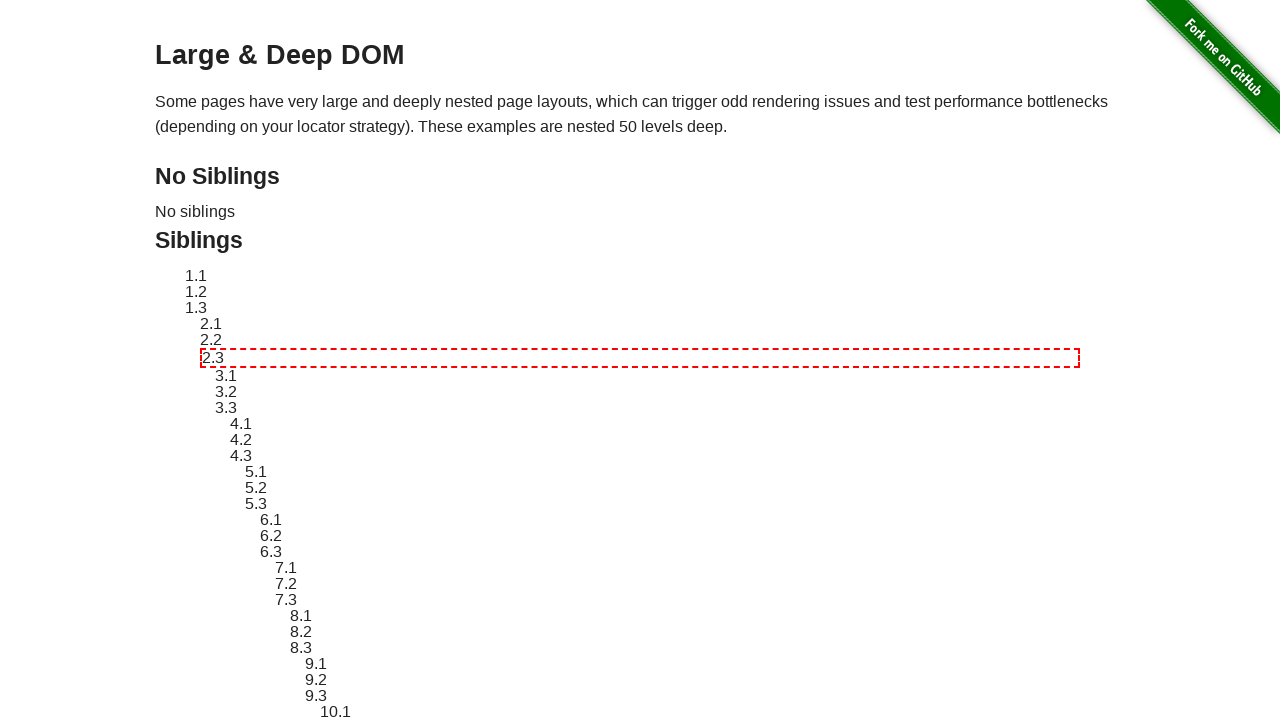

Waited 2 seconds to display the highlight
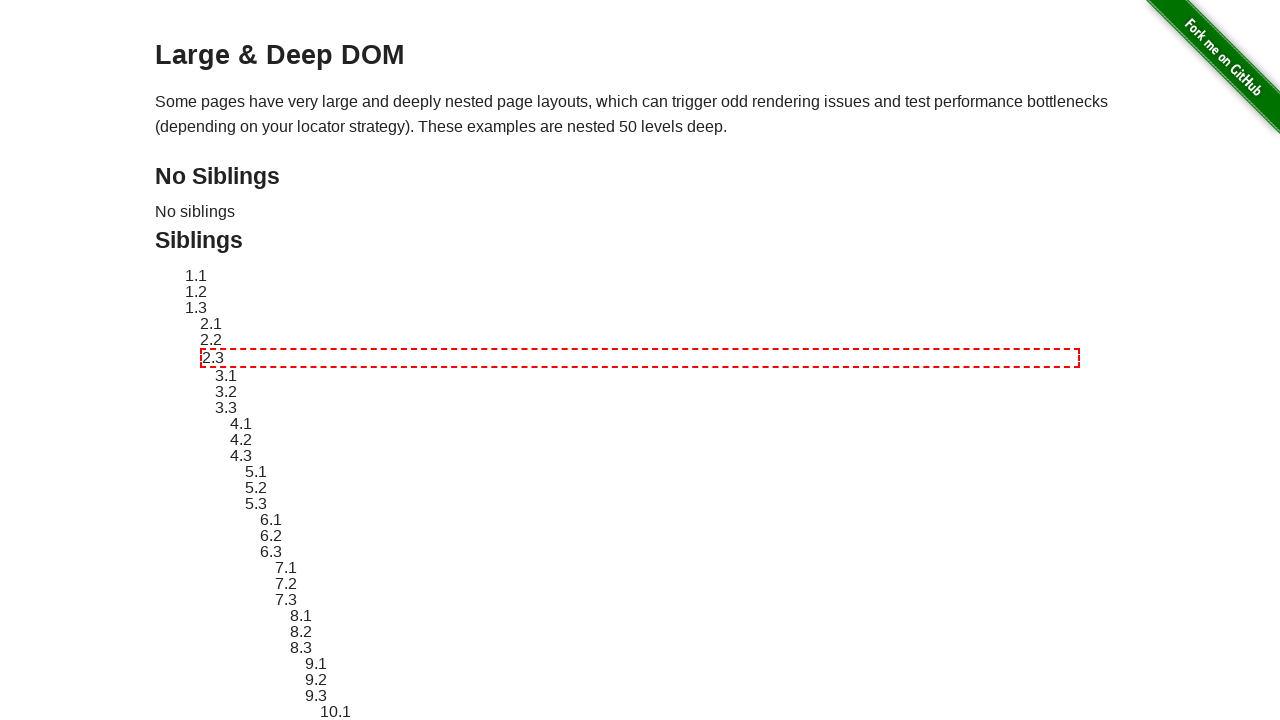

Reverted target element to original style
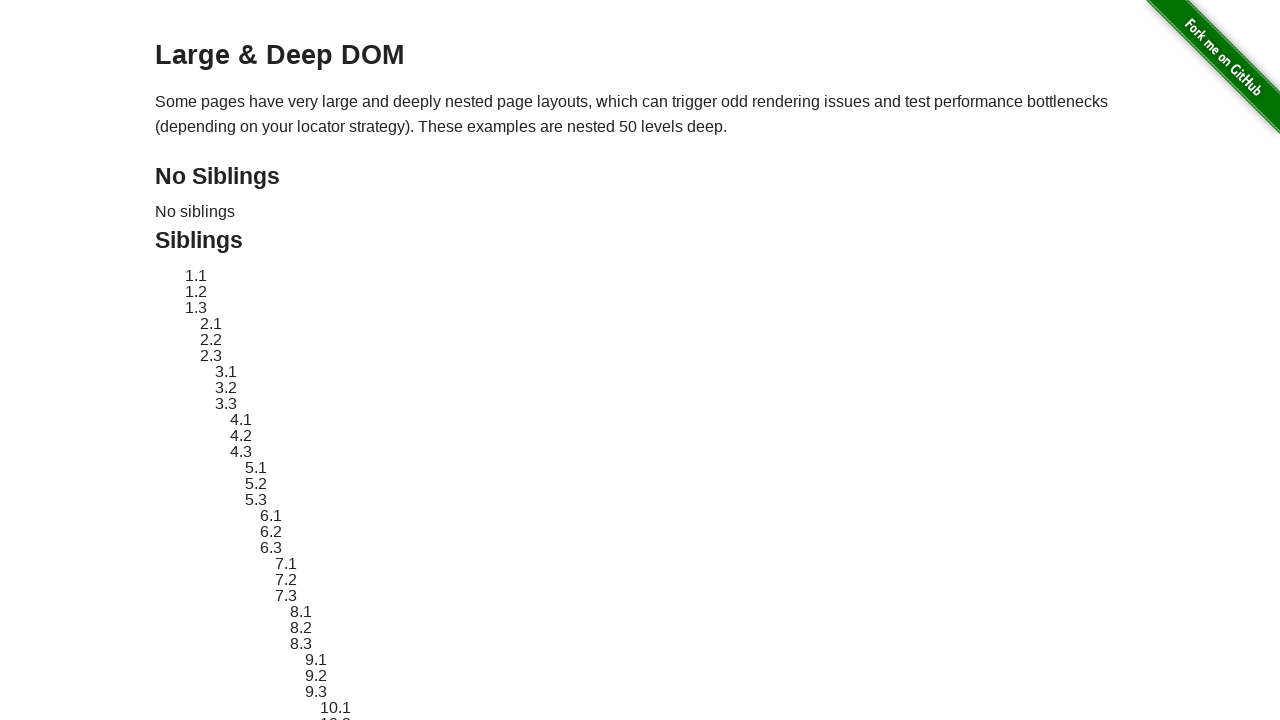

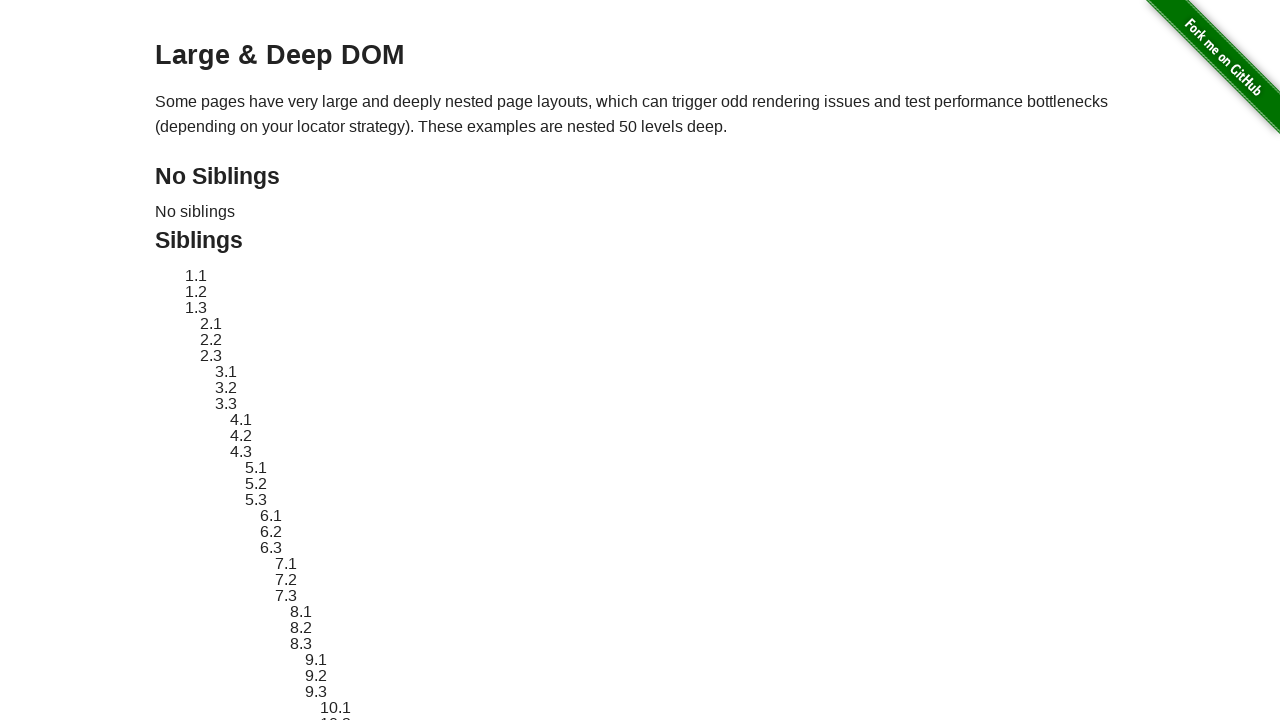